Tests that clicking cancel reverts changes to an employee's name field

Starting URL: https://devmountain-qa.github.io/employee-manager/1.2_Version/index.html

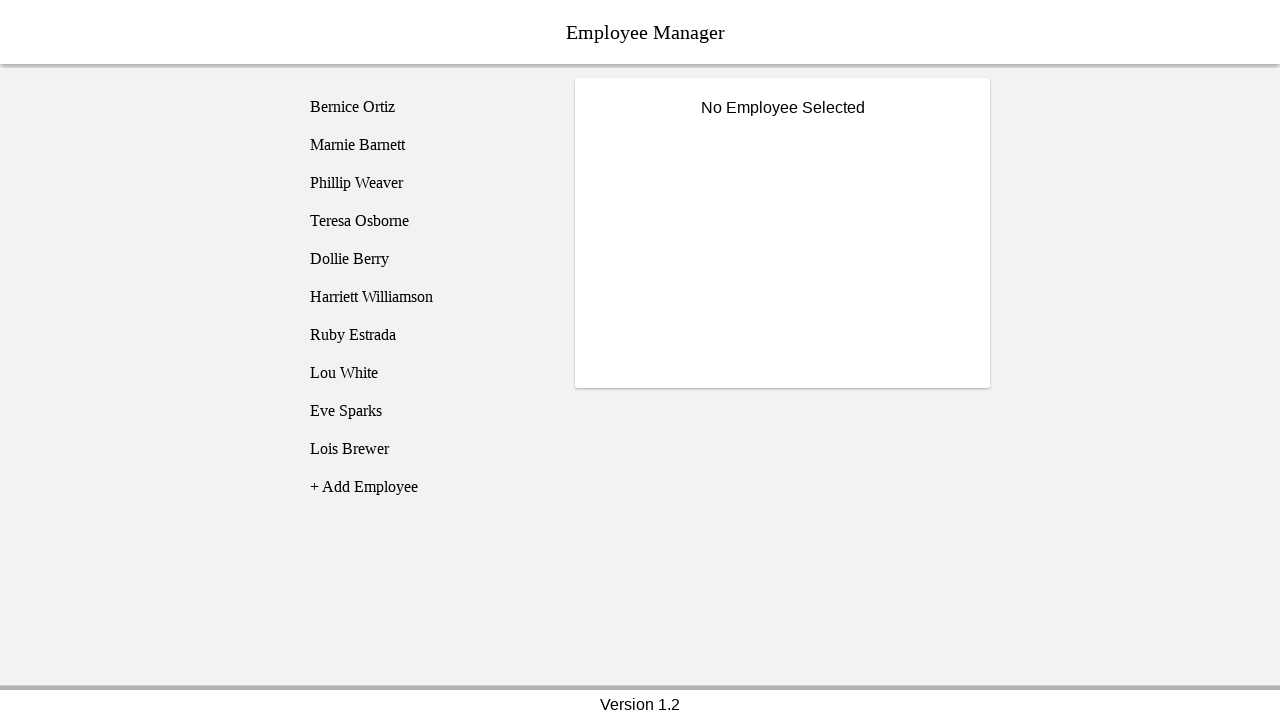

Clicked on Phillip Weaver employee at (425, 183) on [name='employee3']
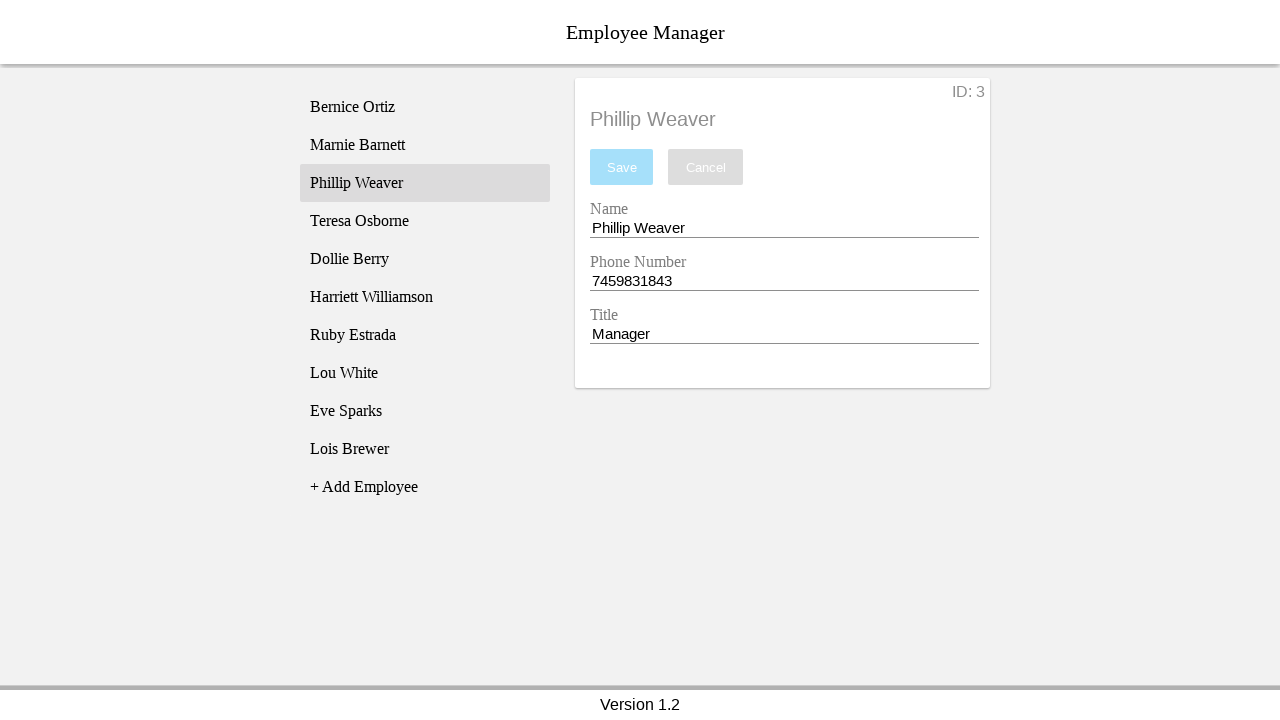

Name input field became visible
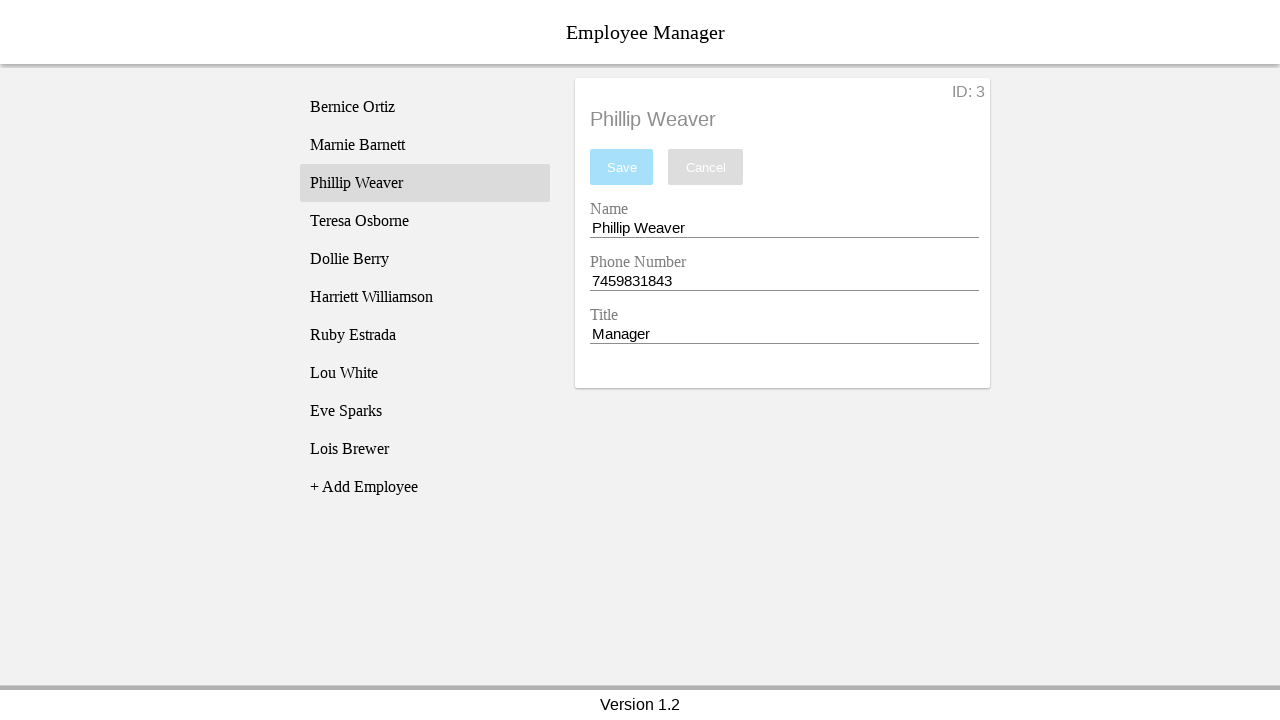

Changed name field to 'Test Name' on [name='nameEntry']
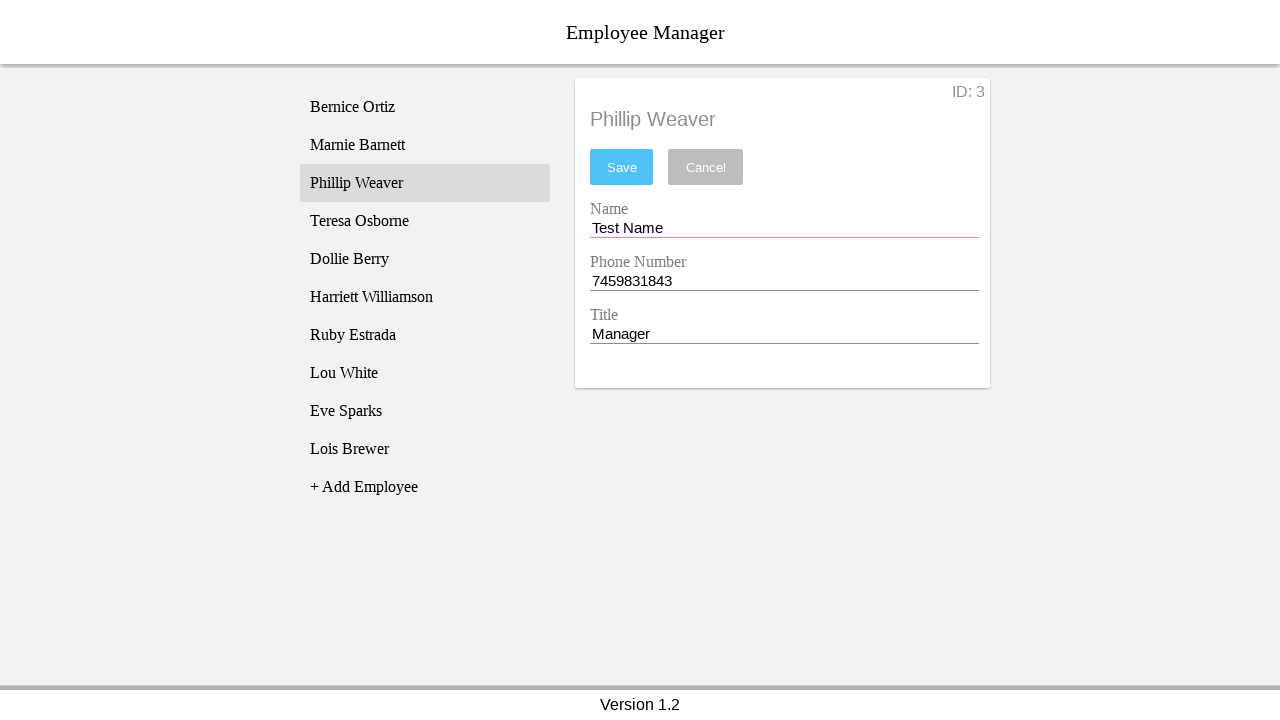

Clicked cancel button at (706, 167) on [name='cancel']
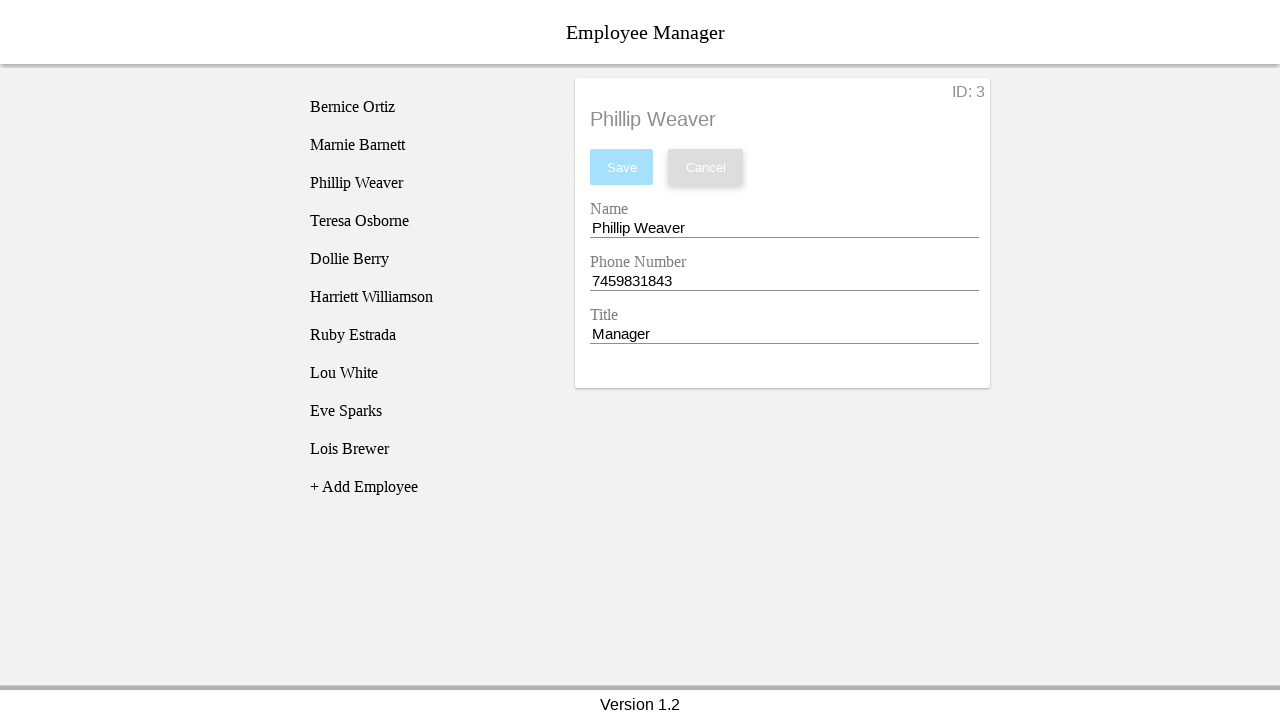

Verified name field reverted to 'Phillip Weaver'
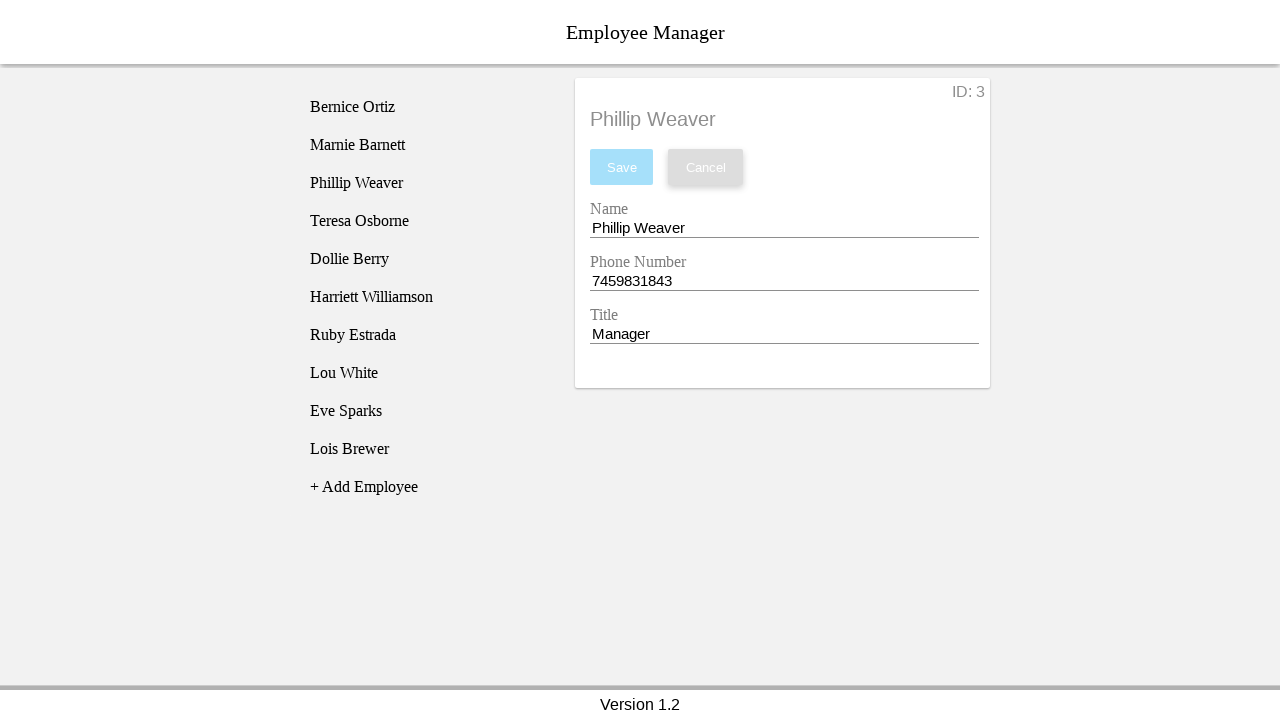

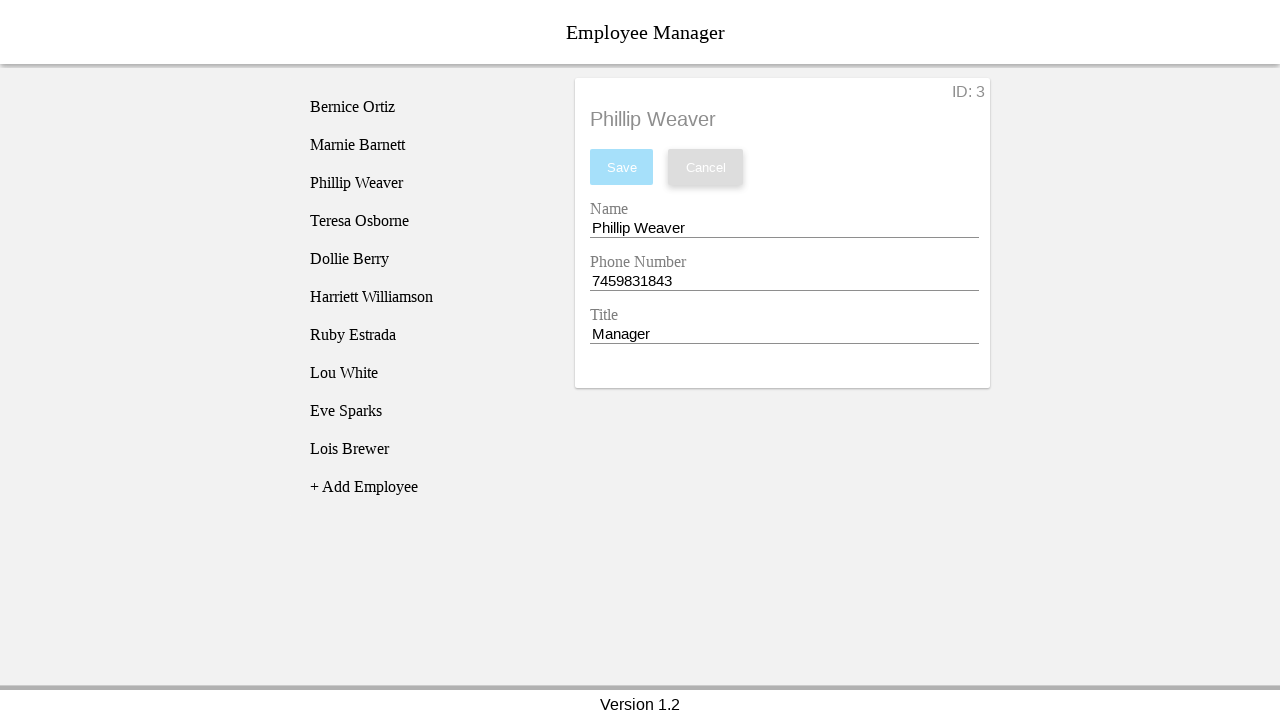